Tests email field validation with double @ symbol

Starting URL: https://www.sharelane.com/cgi-bin/register.py?page=1&zip_code=75201

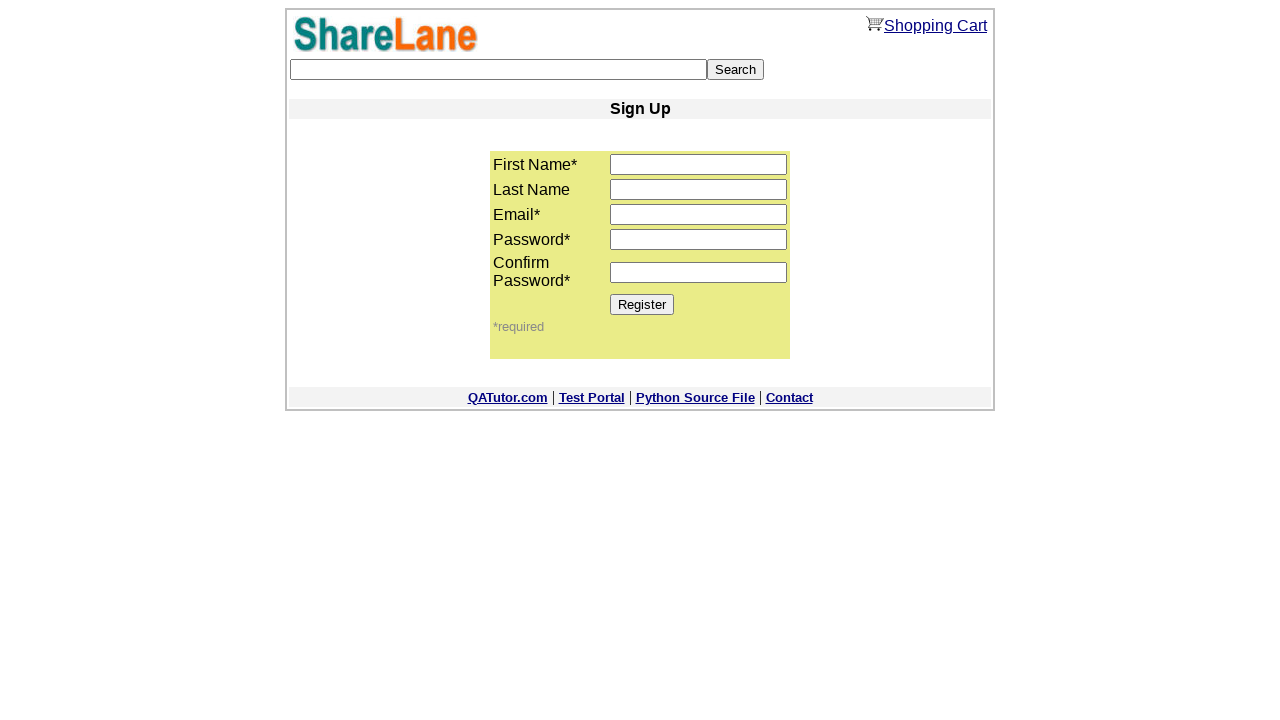

Filled first name field with 'Jane' on input[name='first_name']
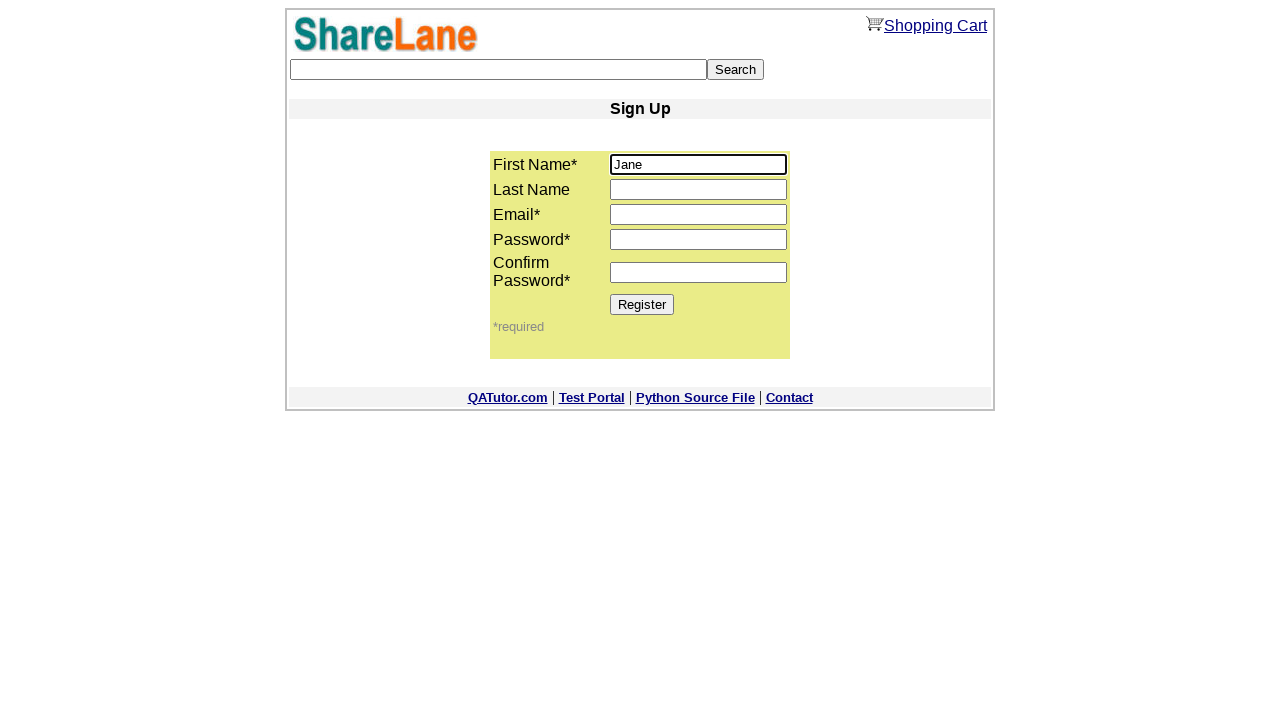

Filled email field with double @ symbol 'jane.stone@@gmail.com' on input[name='email']
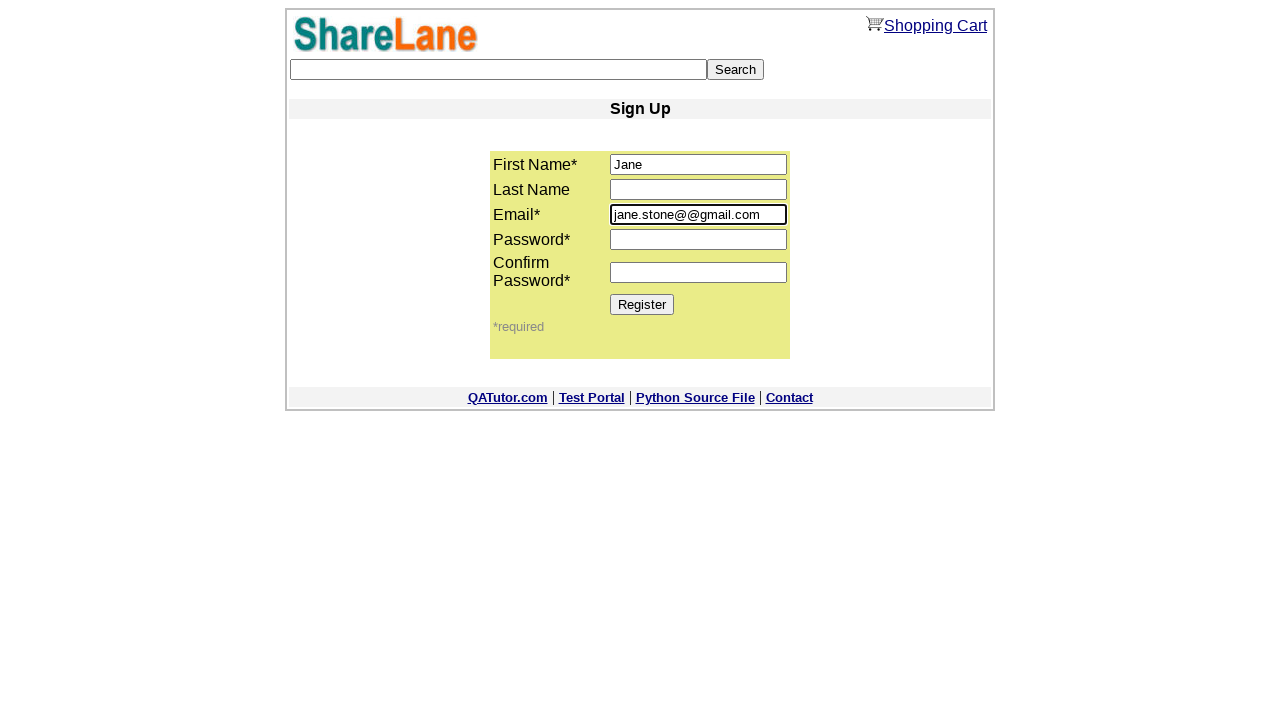

Filled password field with 'jkl000' on input[name='password1']
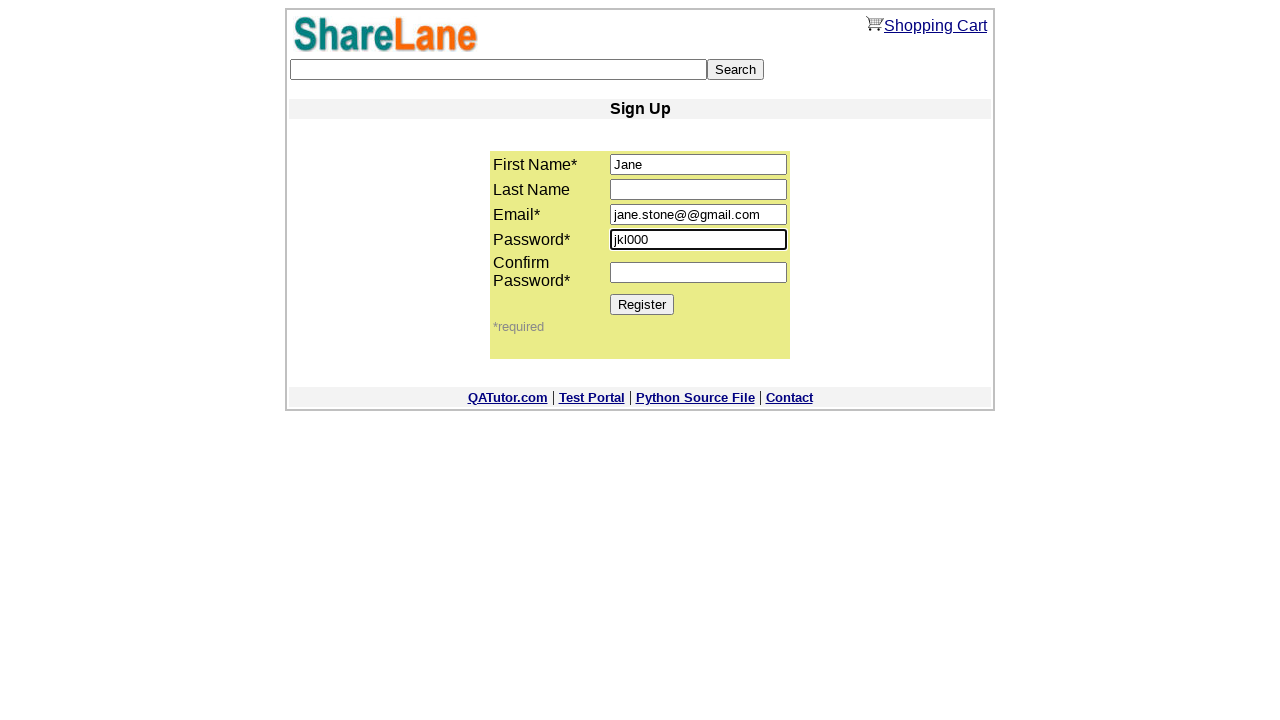

Filled confirm password field with 'jkl000' on input[name='password2']
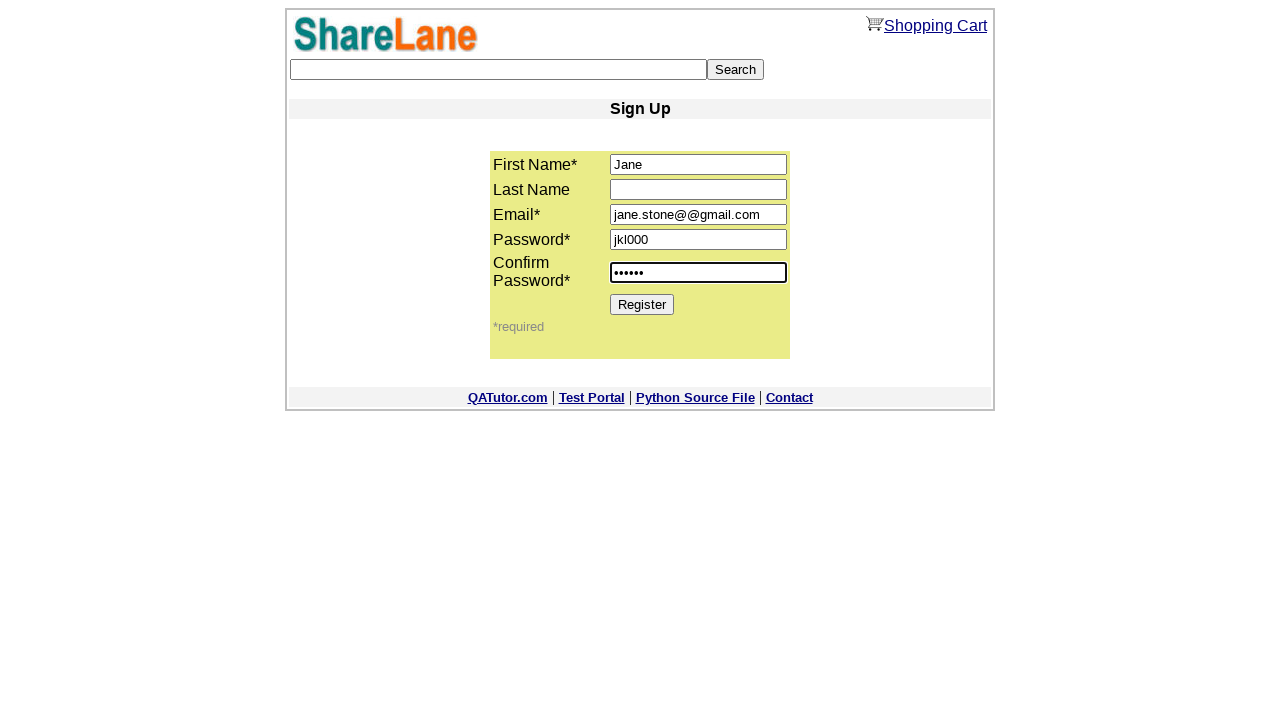

Clicked Register button to submit form with invalid email at (642, 304) on xpath=//*[@value='Register']
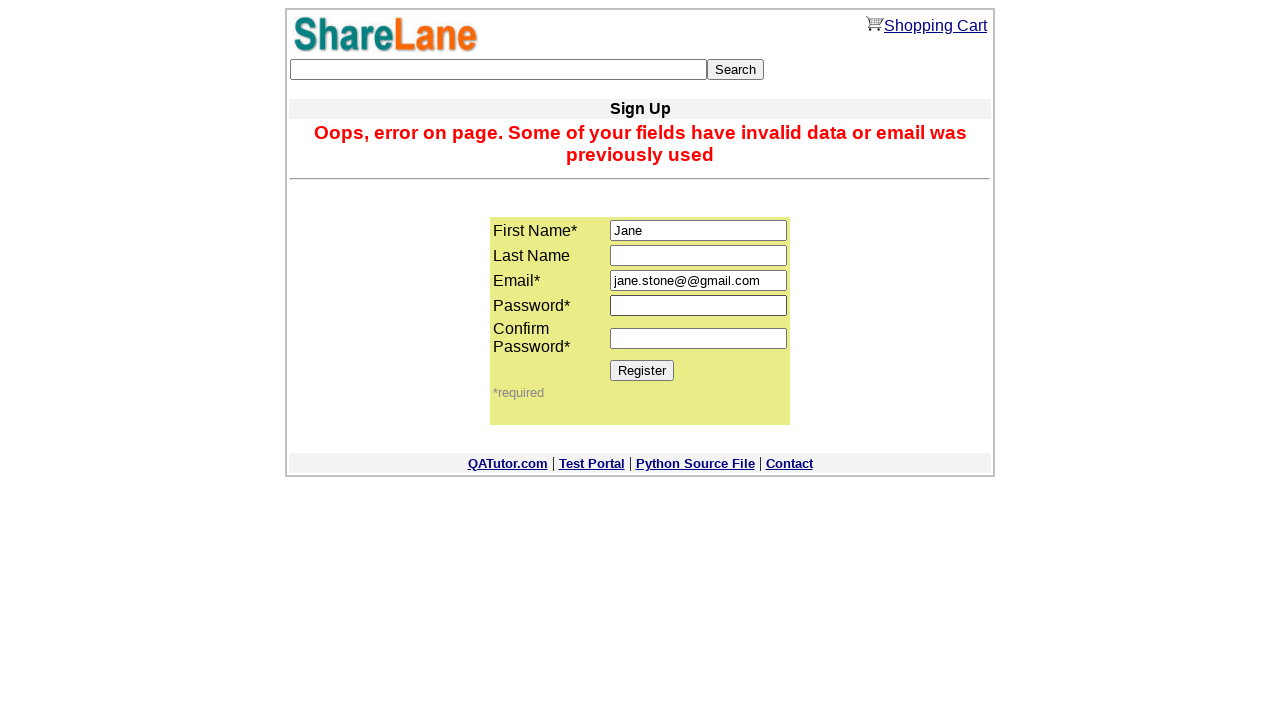

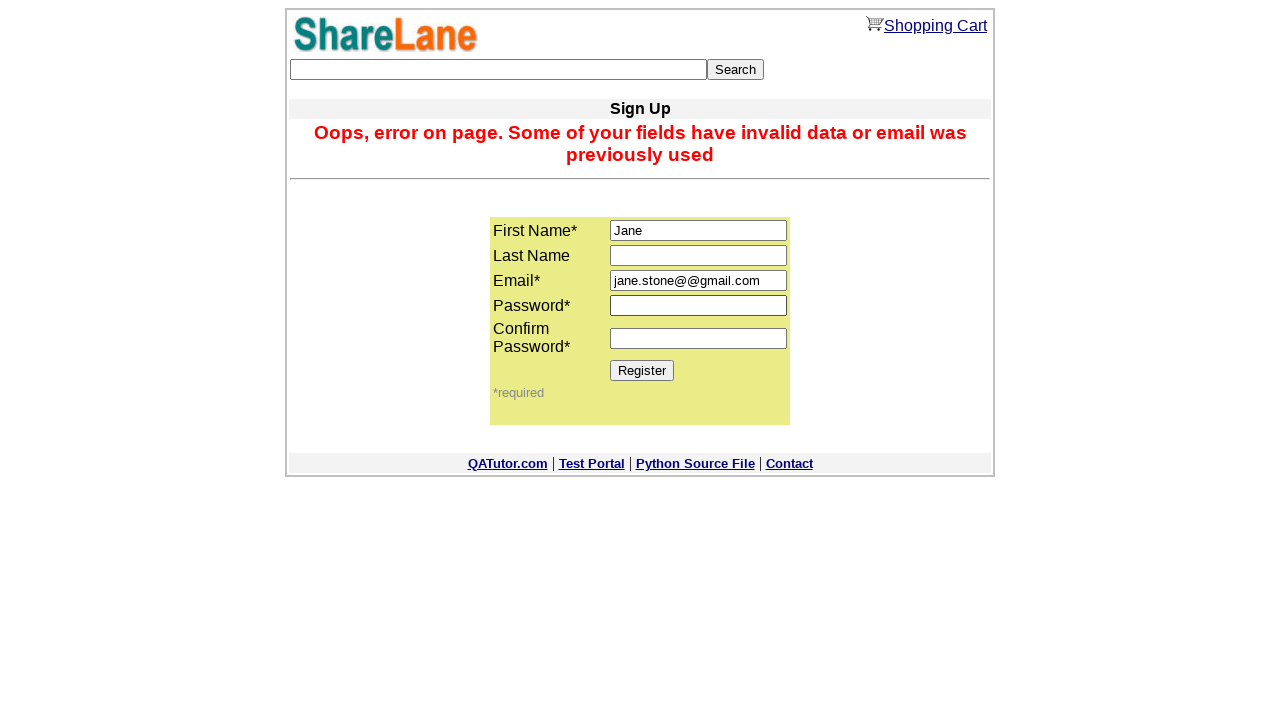